Tests the search functionality on dev.to by entering a search query and submitting it

Starting URL: https://dev.to

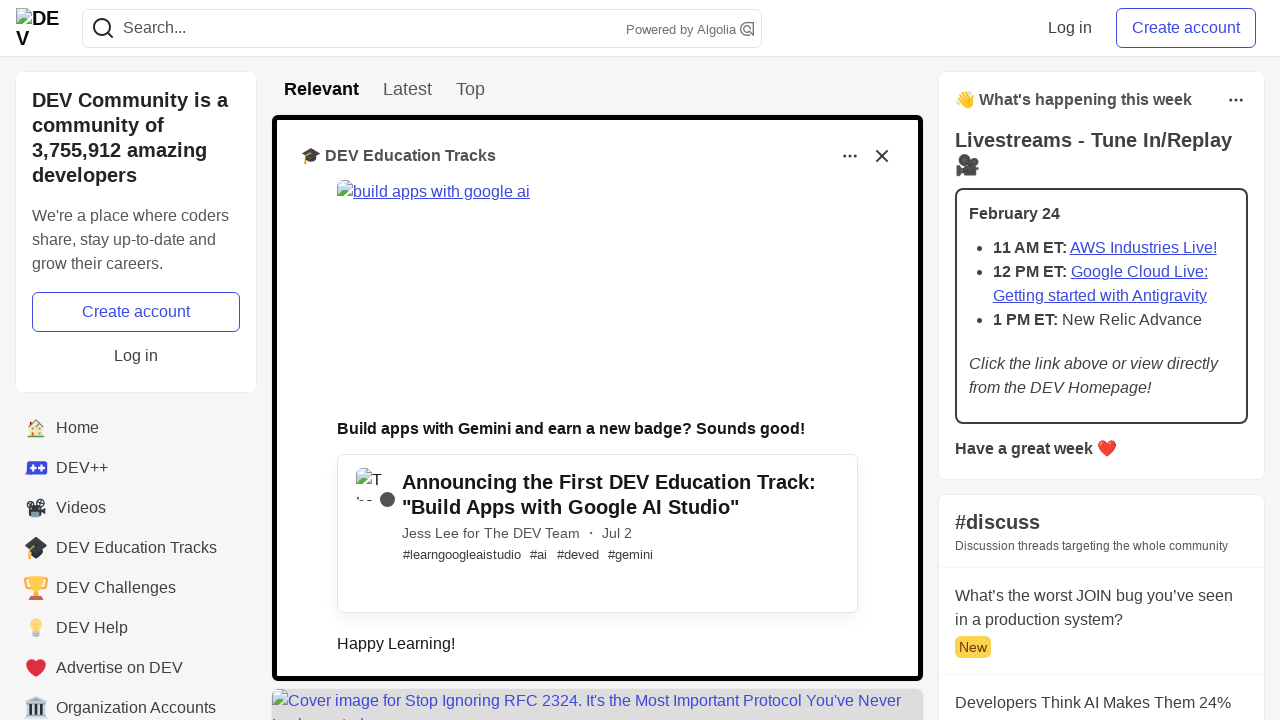

Filled search bar with 'testing' query on input[name='q']
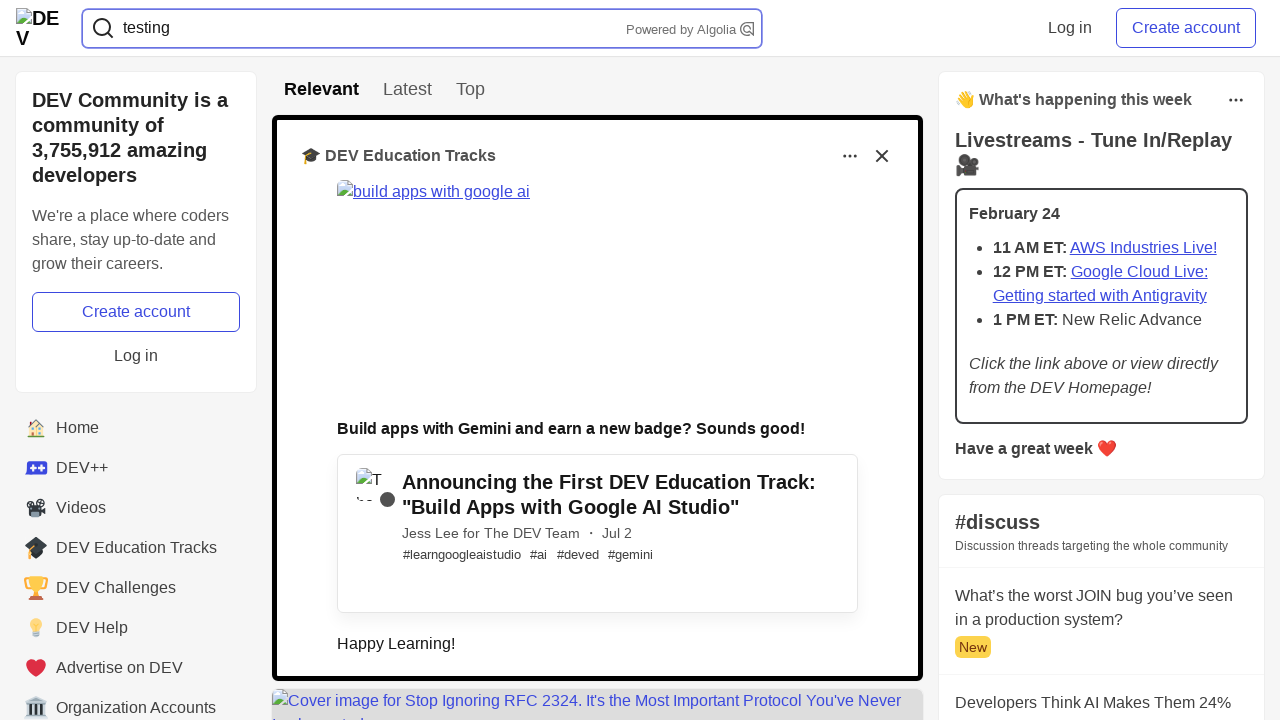

Pressed Enter to submit search query on input[name='q']
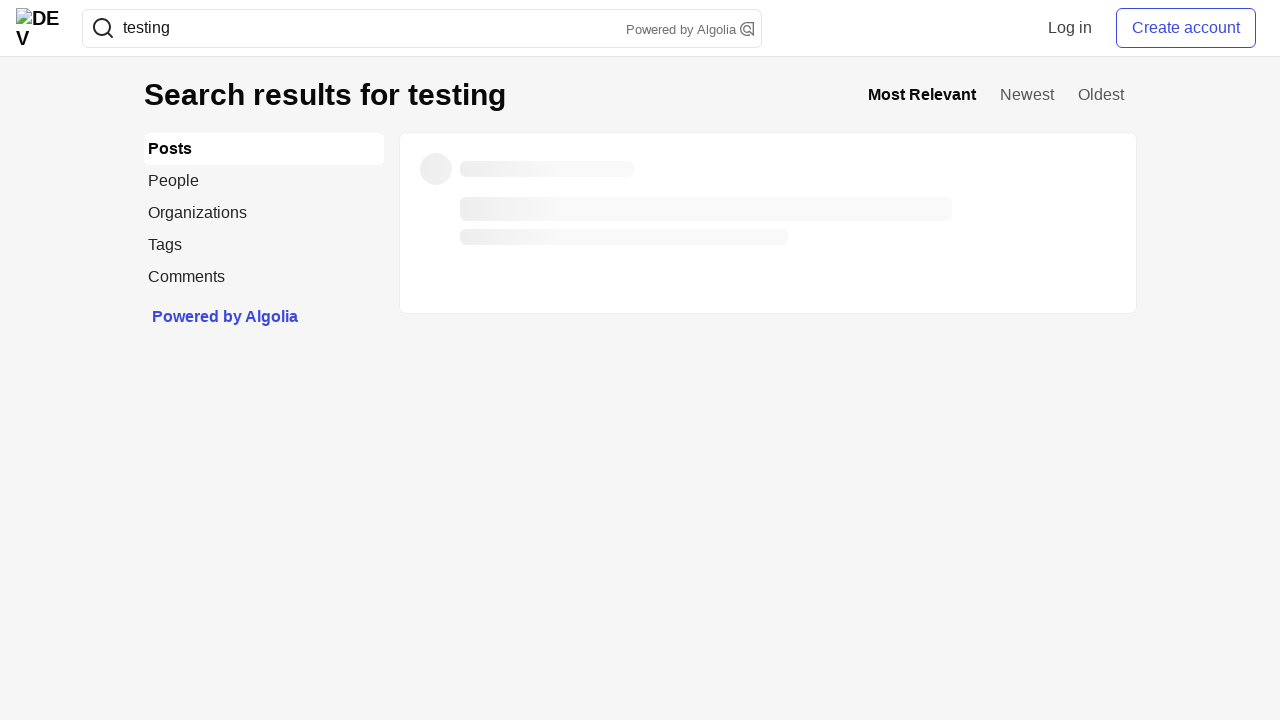

Waited 2 seconds for search results to load
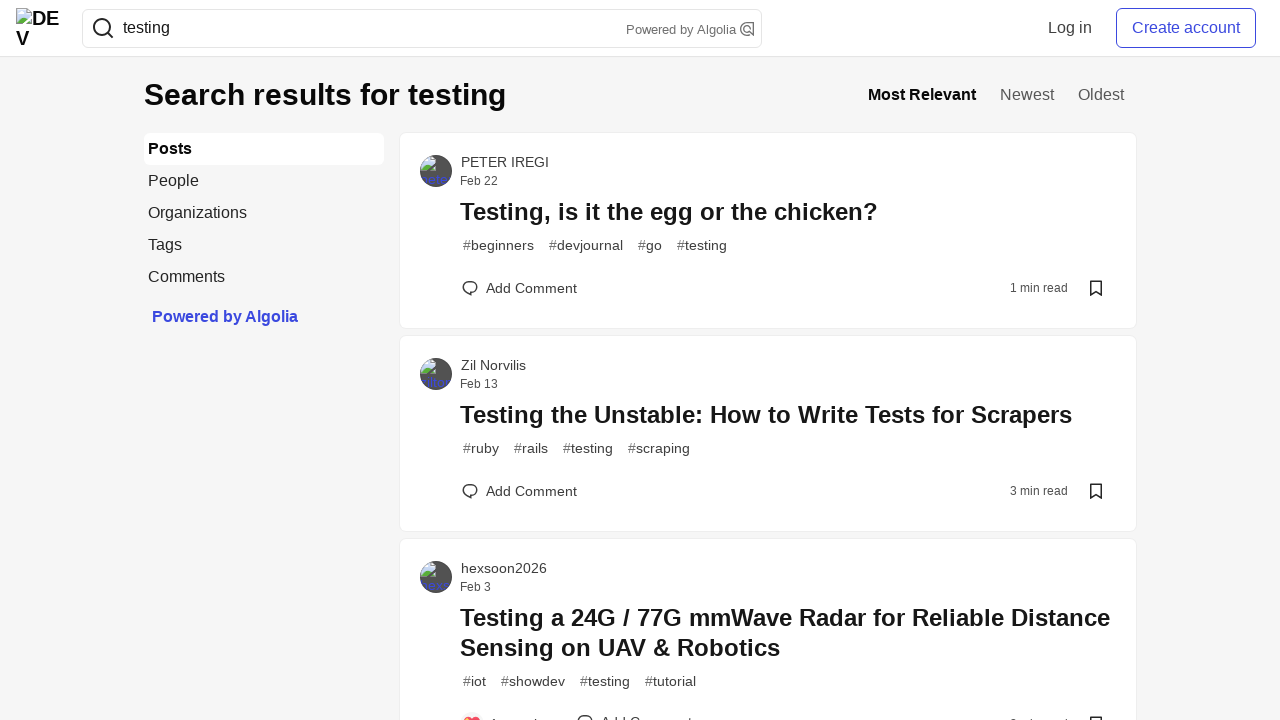

Reloaded the page
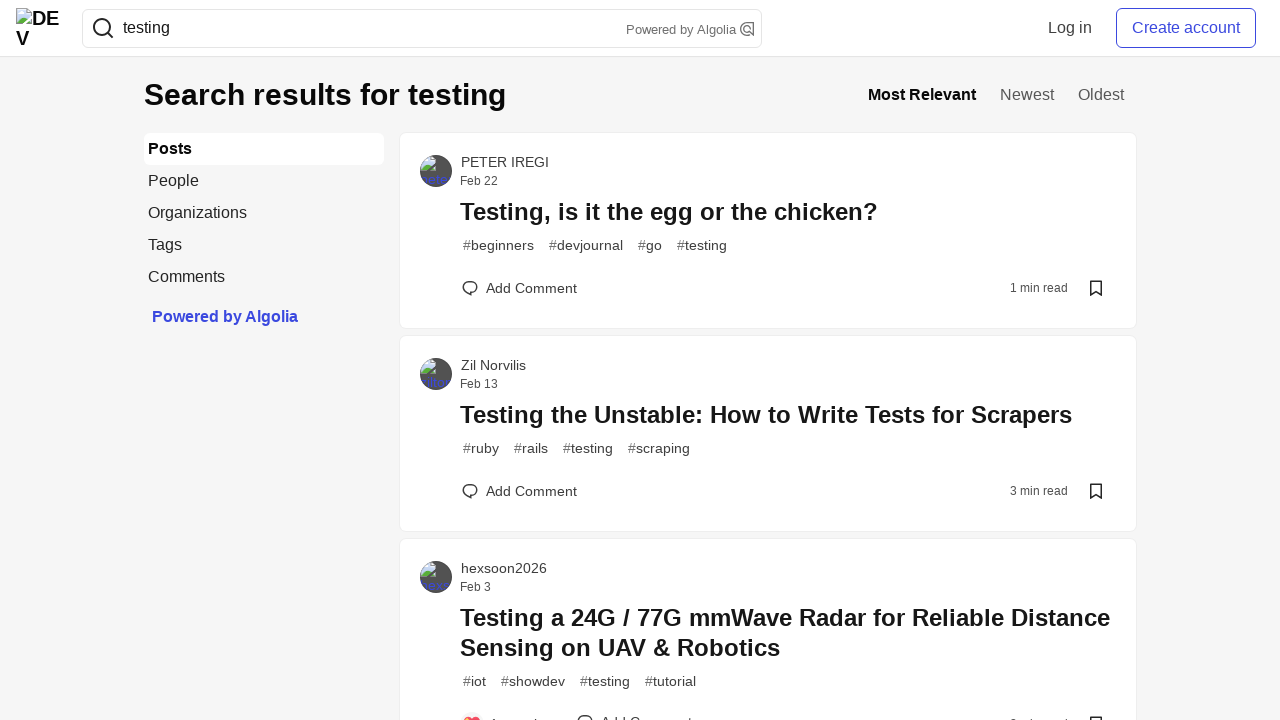

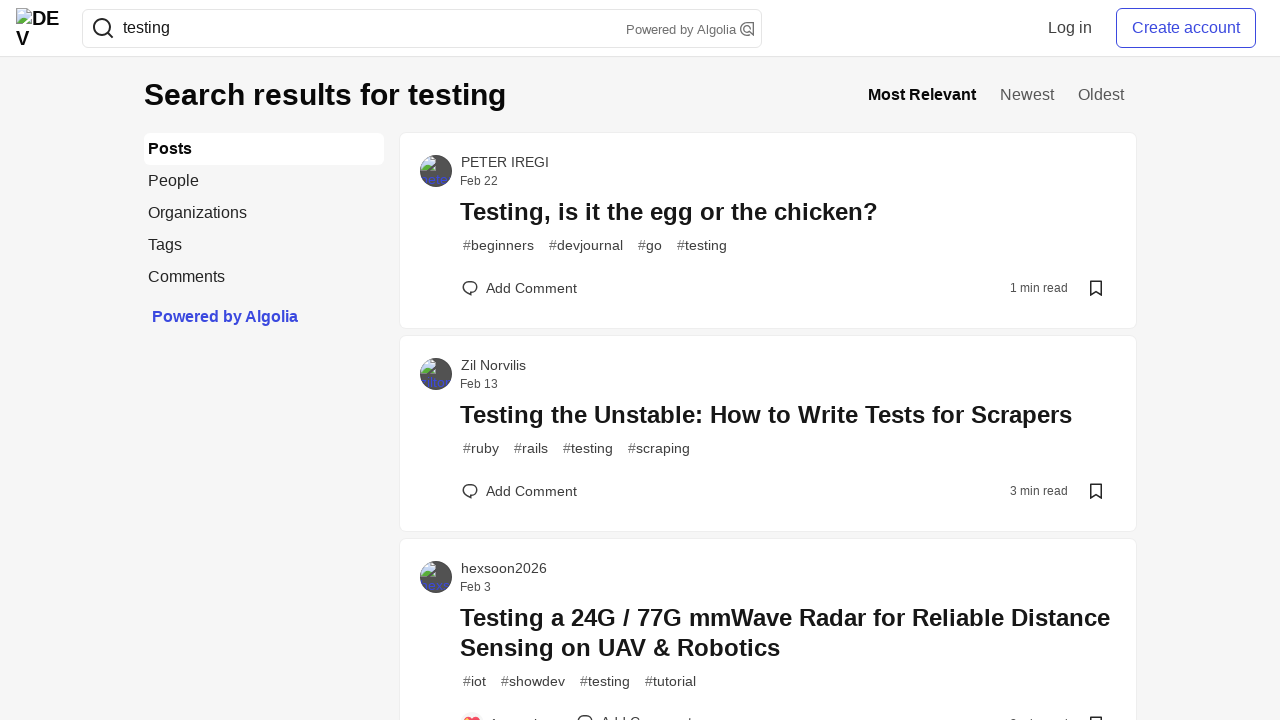